Tests a dependent dropdown list by selecting "Brazil" from the country dropdown menu

Starting URL: https://phppot.com/demo/jquery-dependent-dropdown-list-countries-and-states/

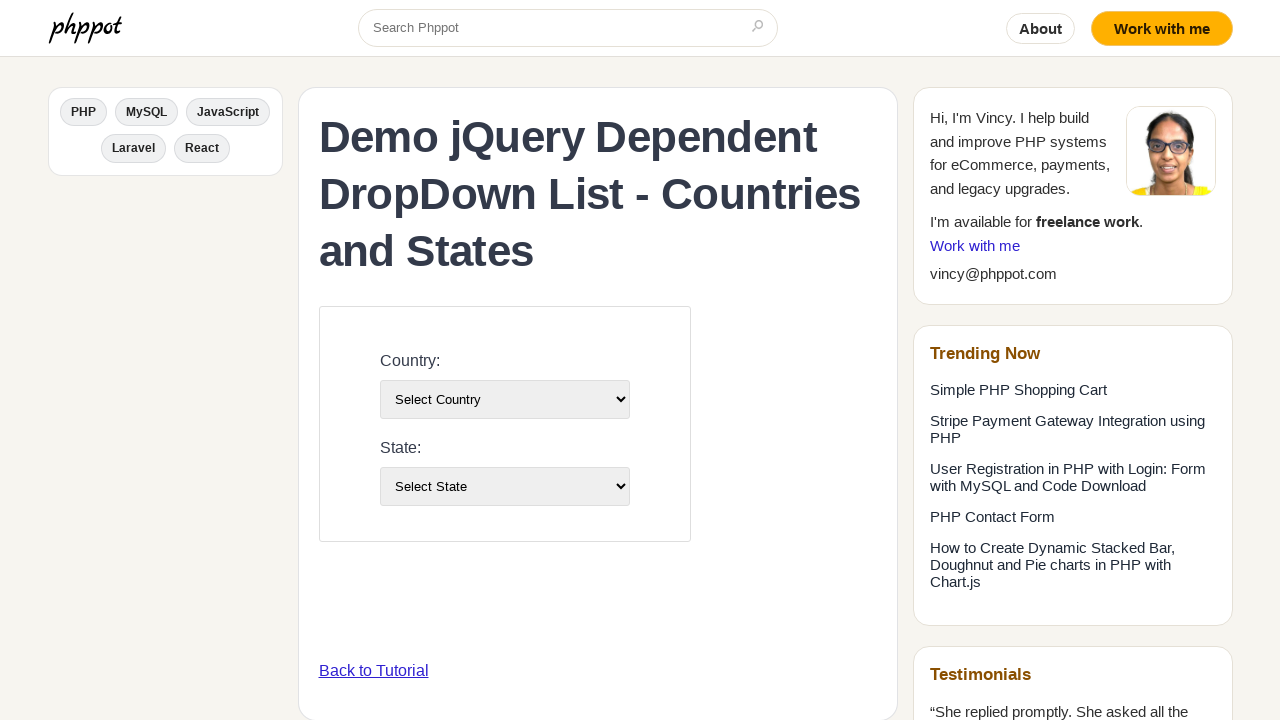

Navigated to the dependent dropdown list demo page
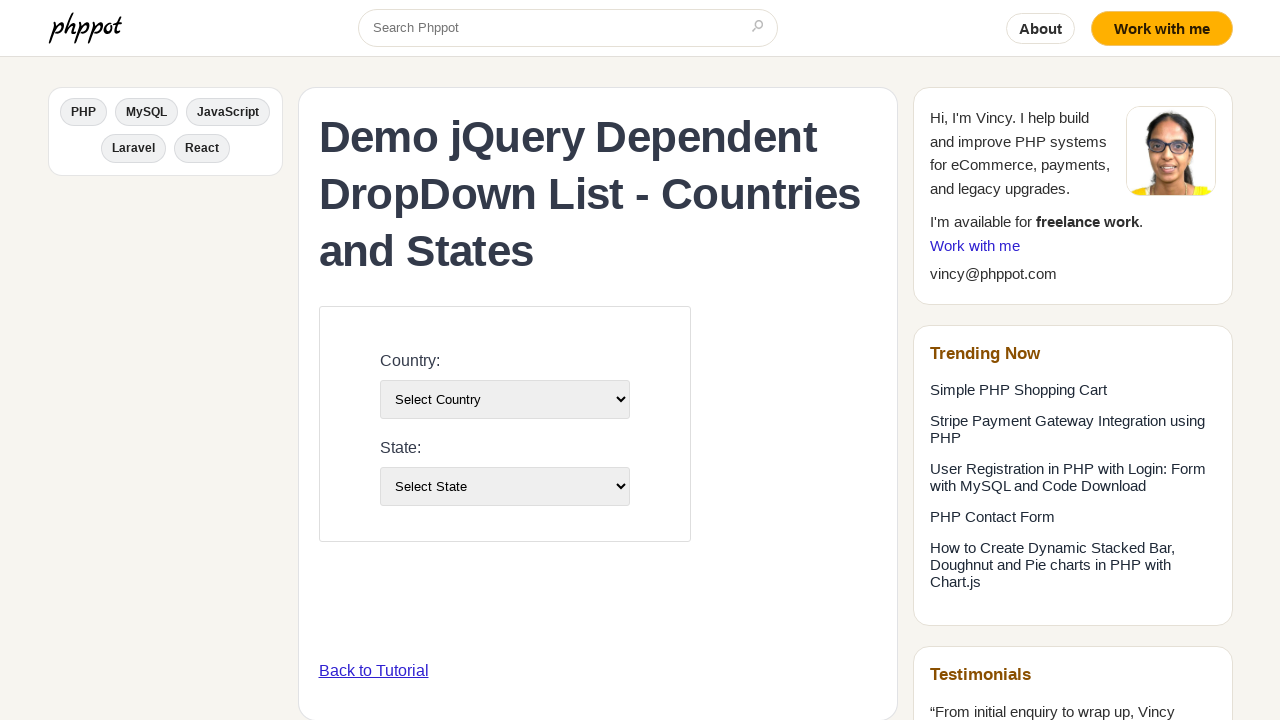

Selected 'Brazil' from the country dropdown menu on #country-list
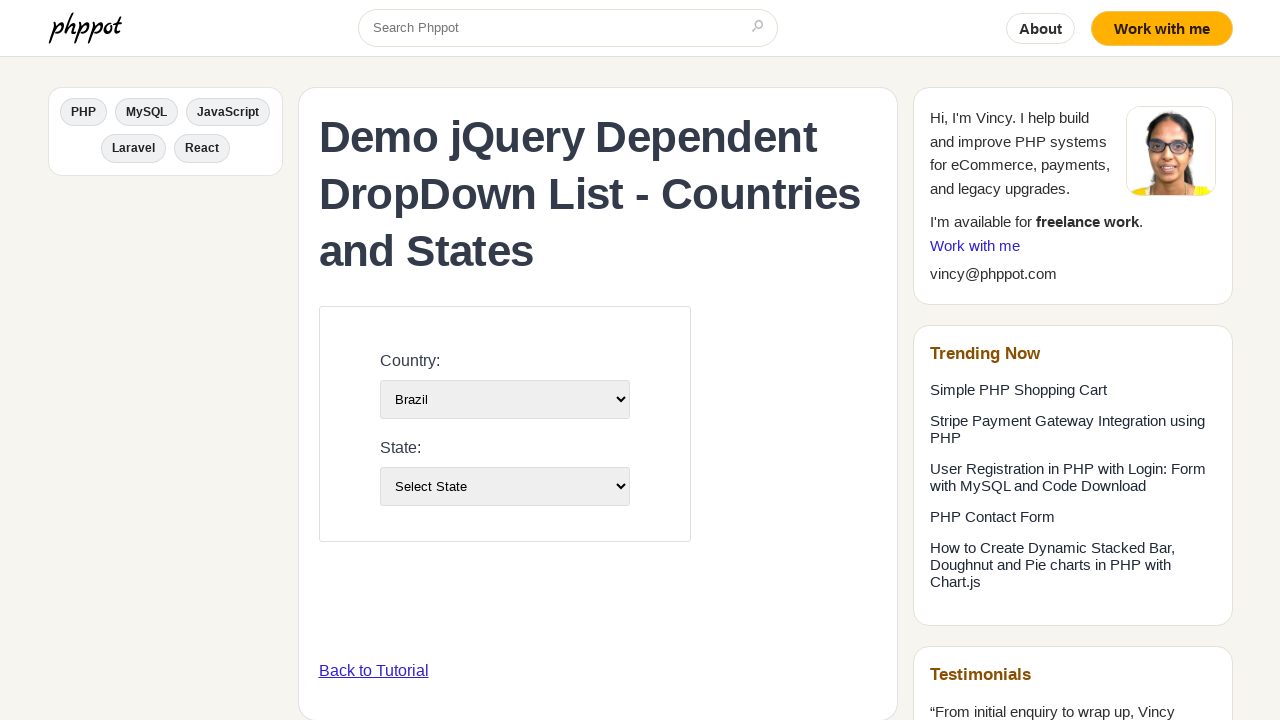

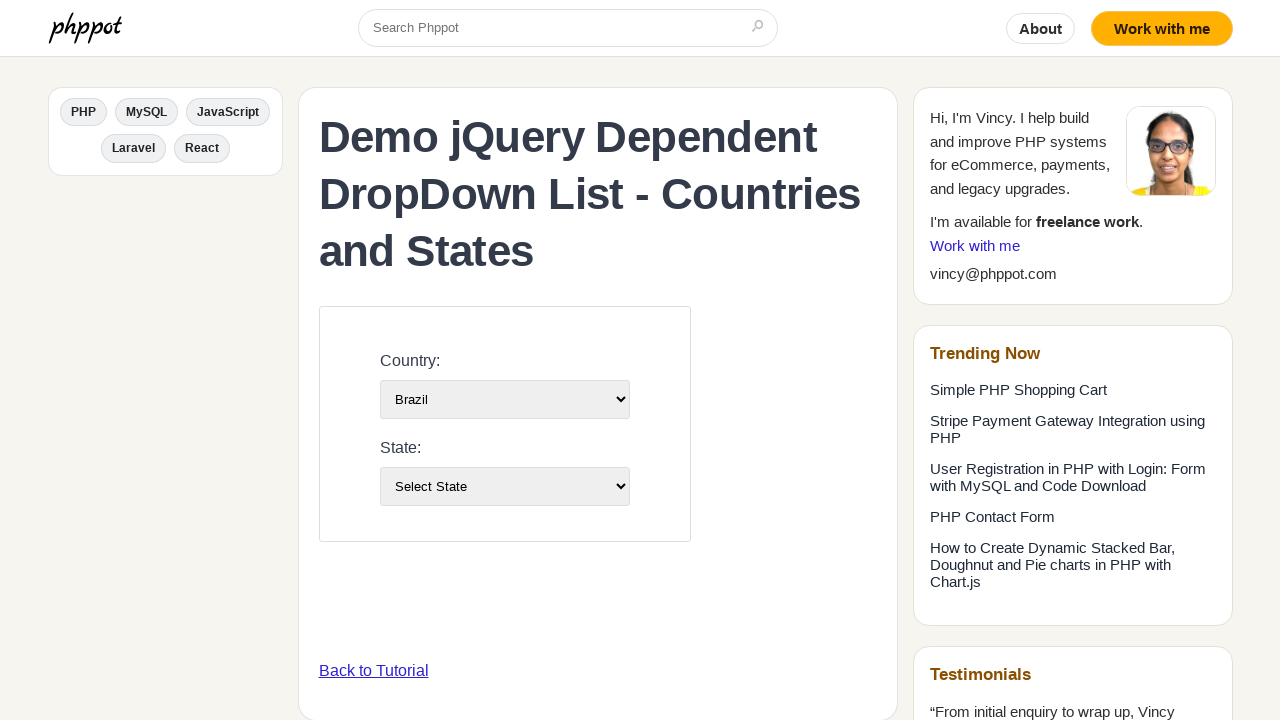